Tests retrieving user's location by searching and extracting it from the UI

Starting URL: https://gh-users-search.netlify.app/

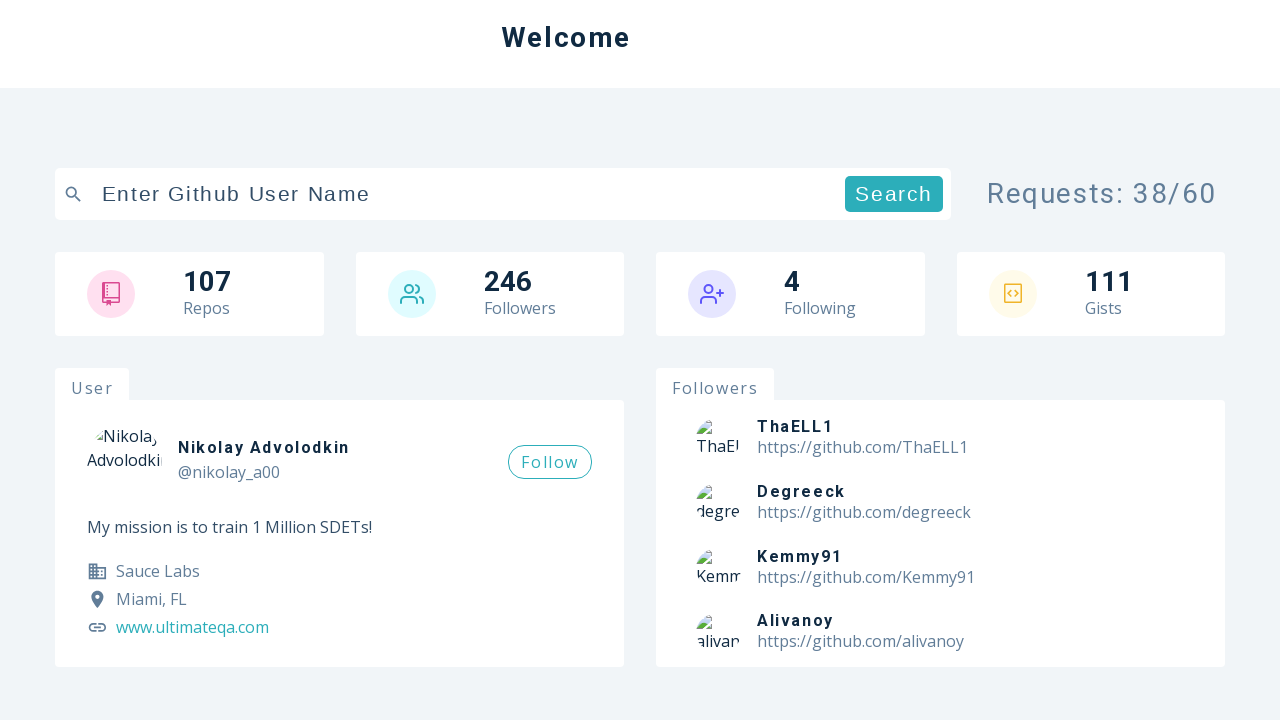

Filled search field with username 'codemaster789' on xpath=//*[@id='root']/main/section[1]/div/form/div/input
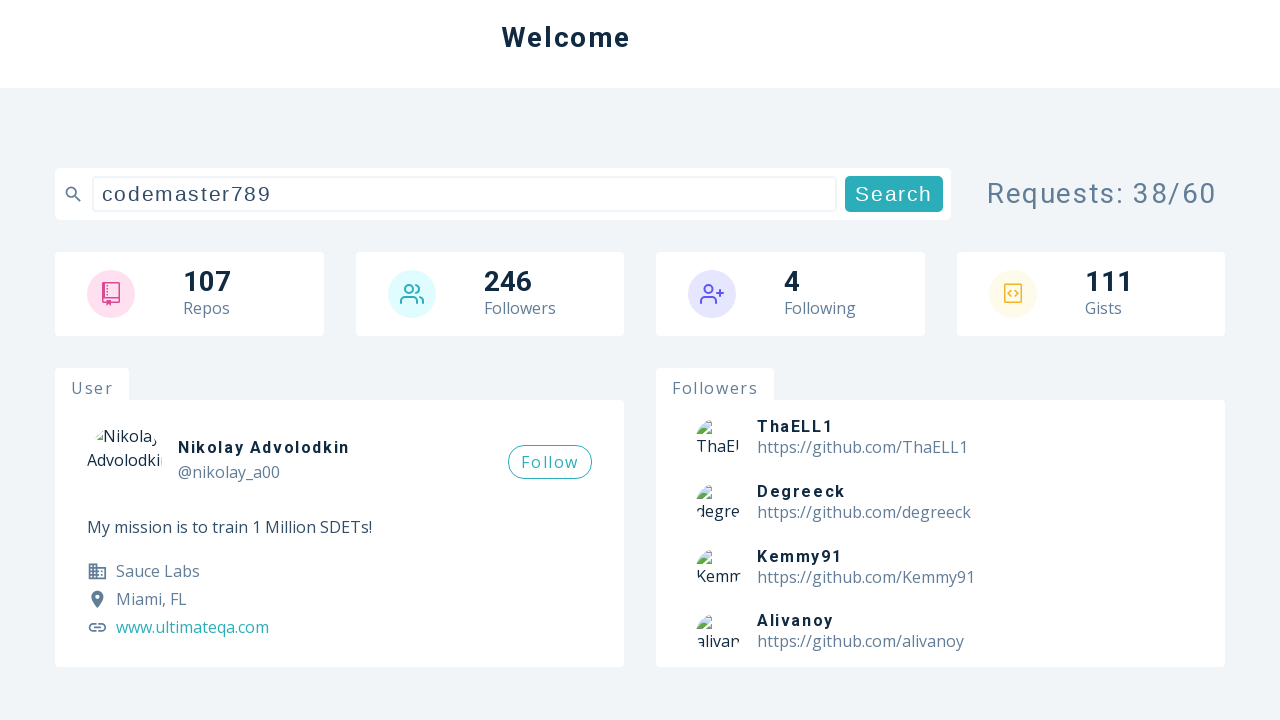

Clicked search button to find user at (894, 194) on xpath=//*[@id='root']/main/section[1]/div/form/div/button
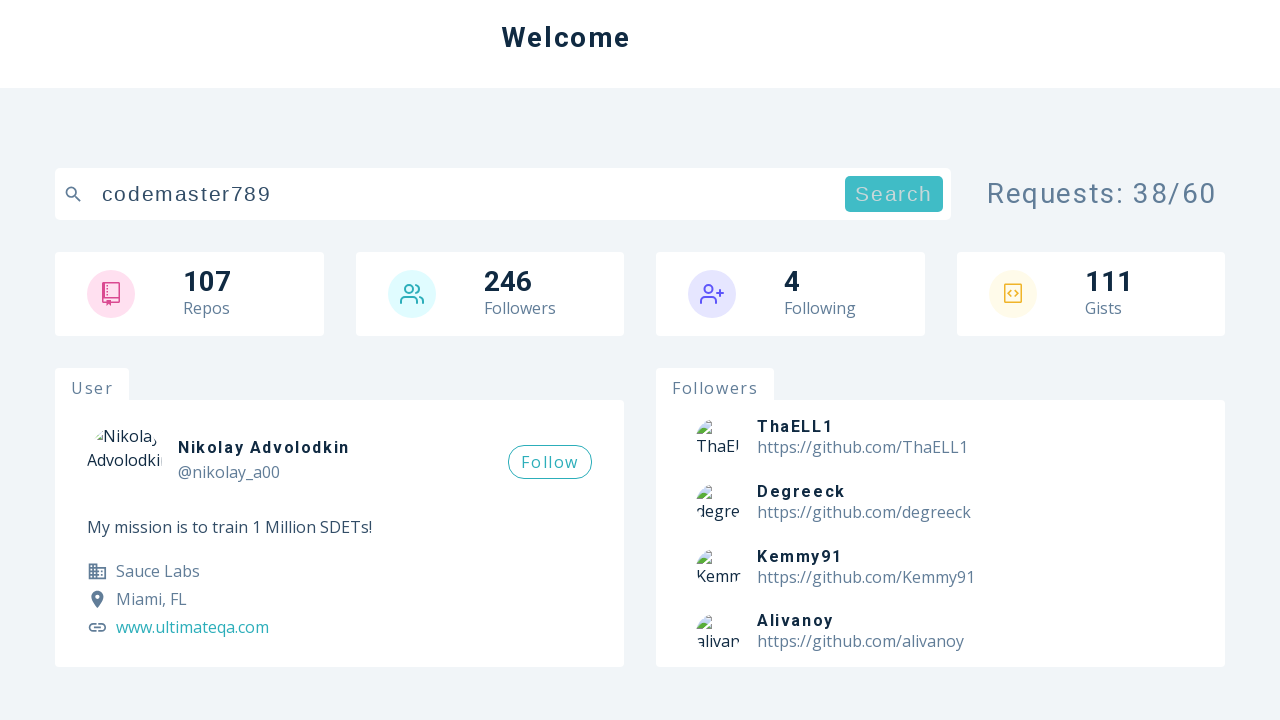

User profile location information loaded
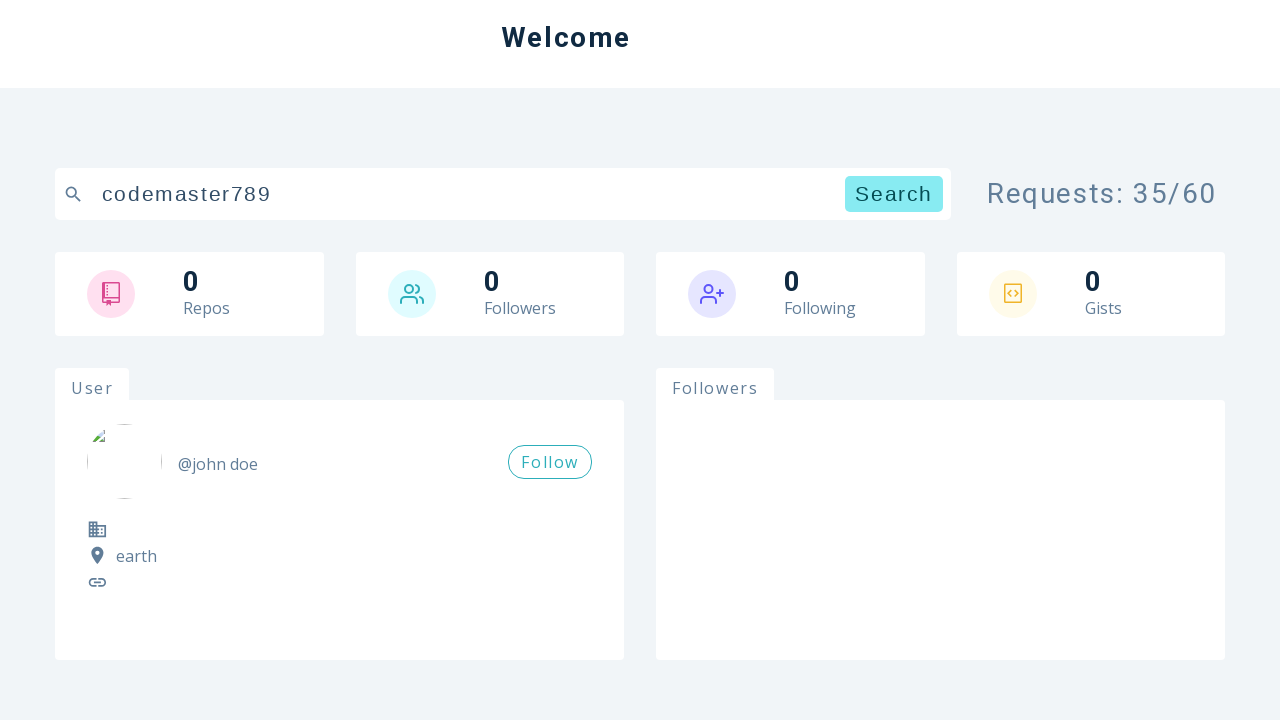

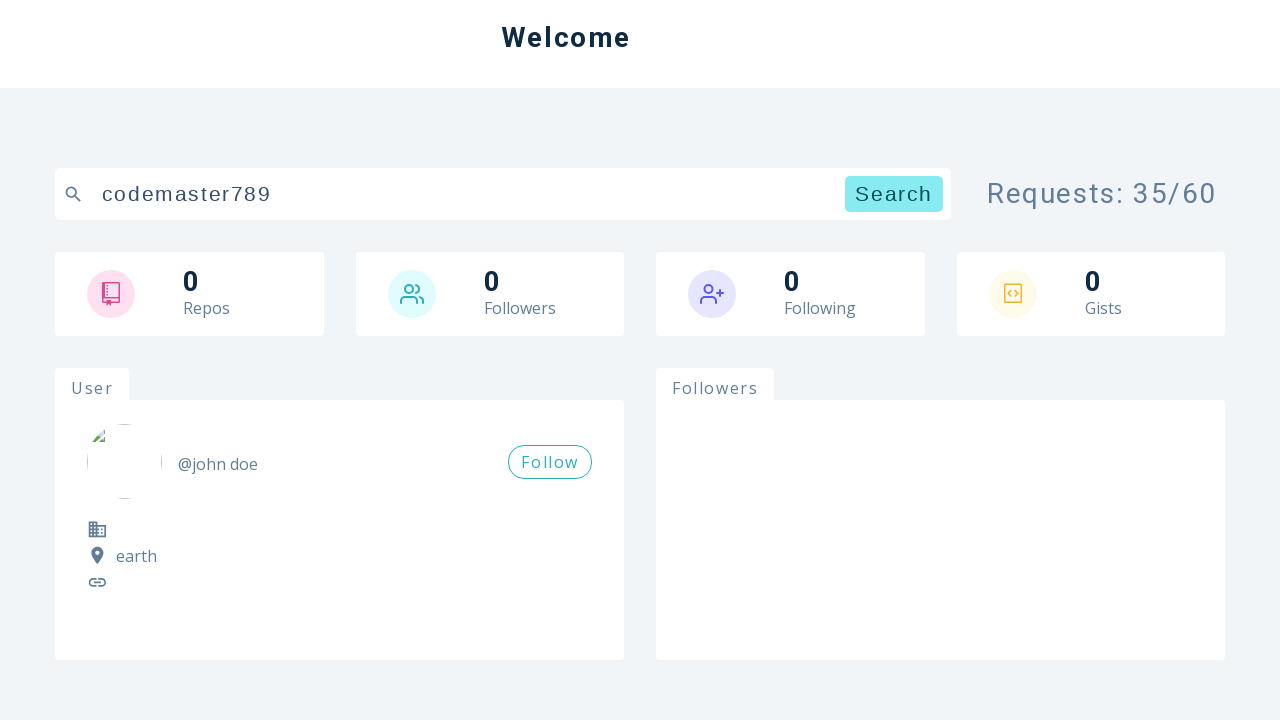